Waits for price to reach $100, clicks book button, solves a mathematical equation, and submits the answer

Starting URL: http://suninjuly.github.io/explicit_wait2.html

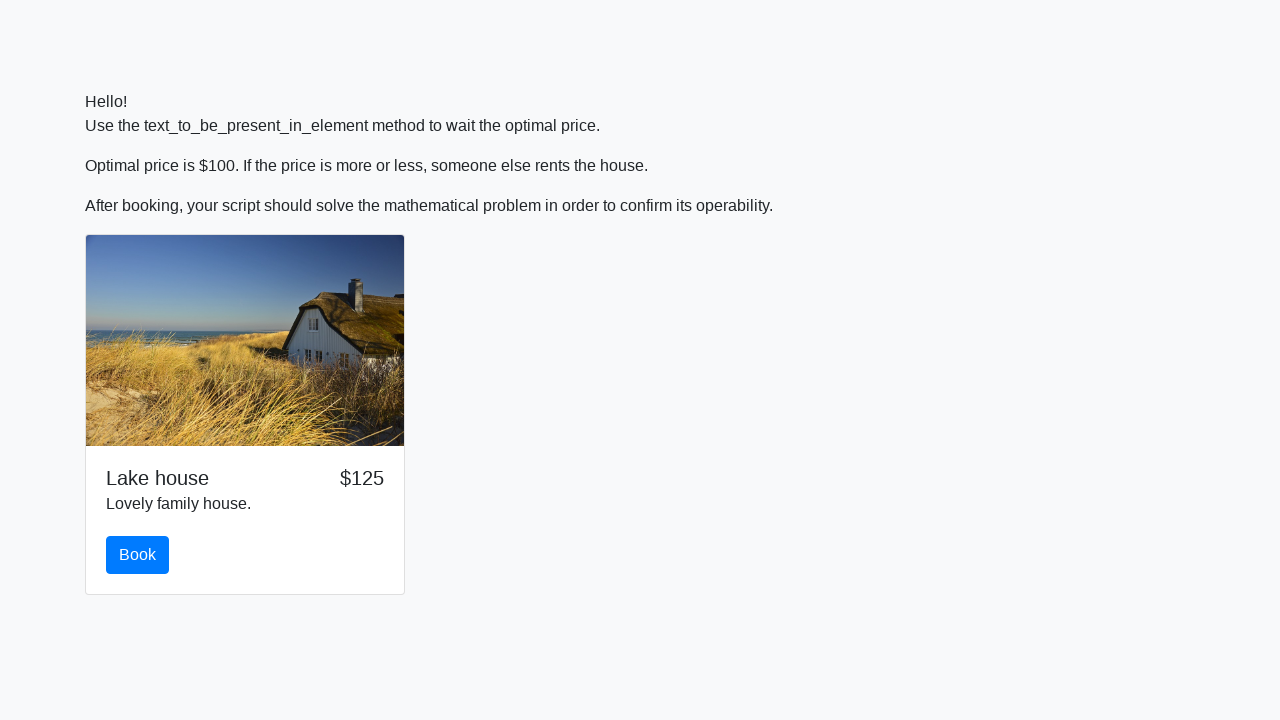

Waited for price to reach $100
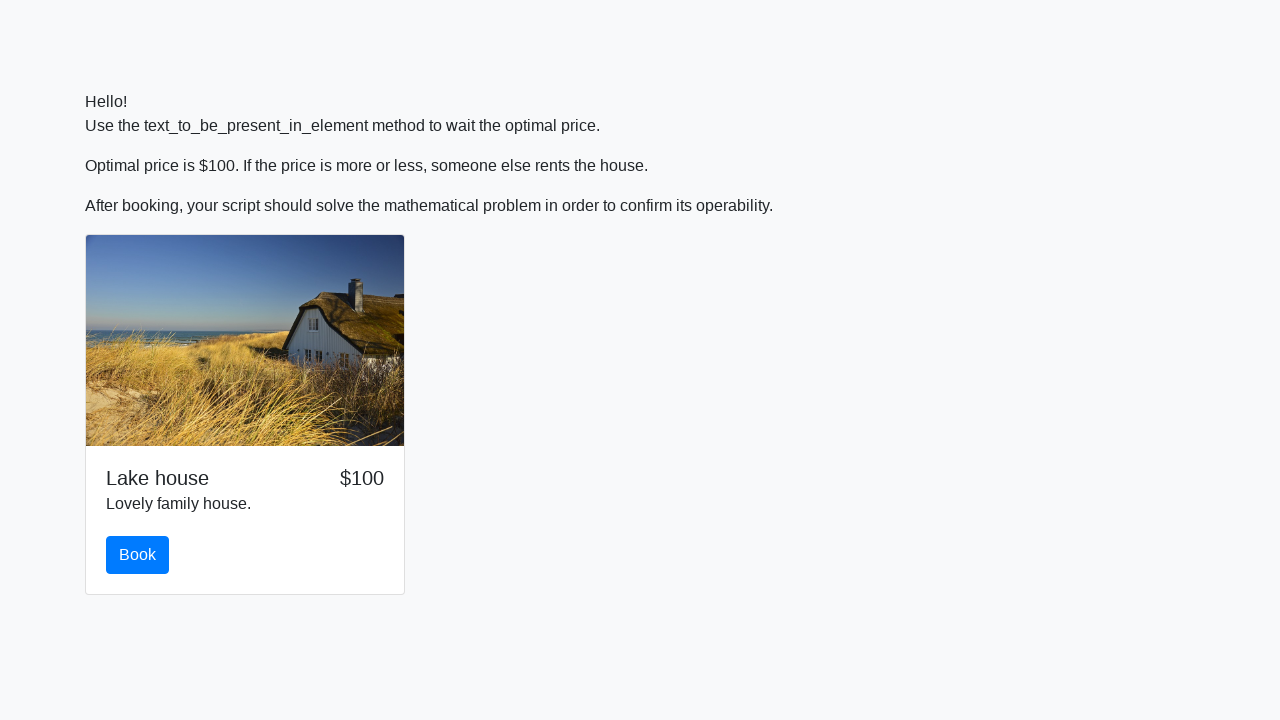

Clicked the book button at (138, 555) on #book
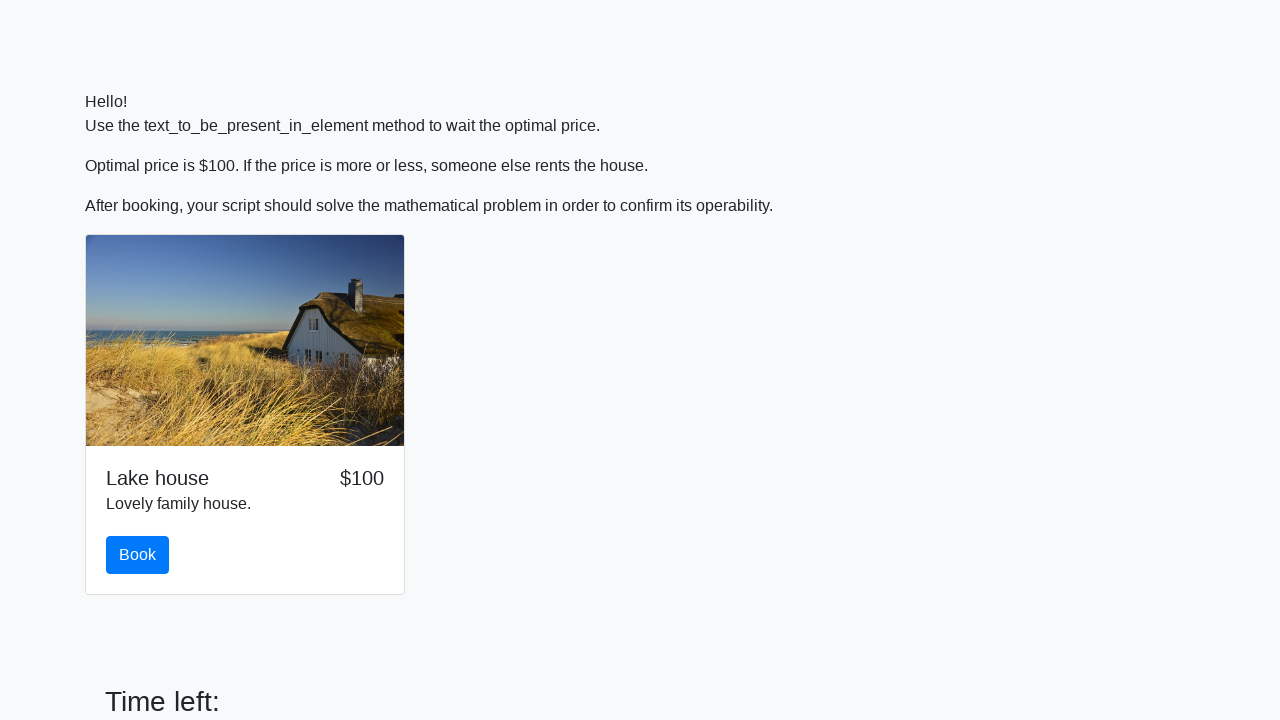

Retrieved x value from form: 426
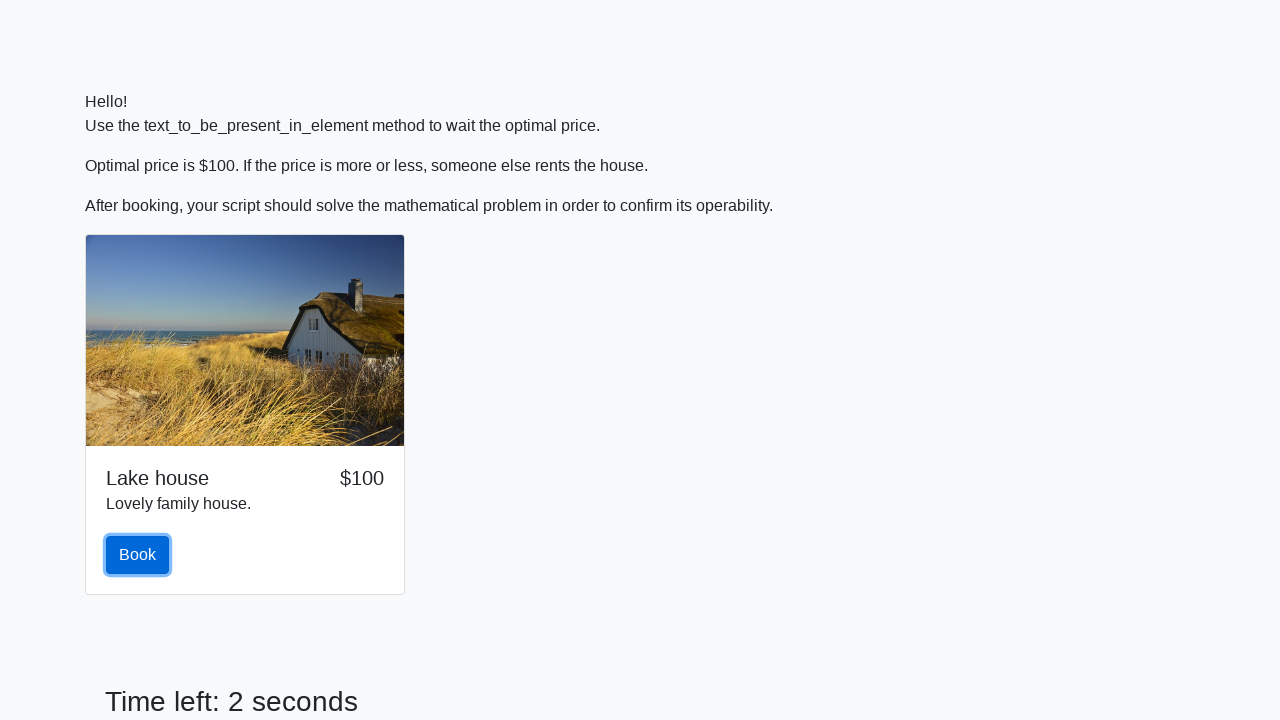

Calculated mathematical result: log(abs(12*sin(426))) = 2.434713105750088
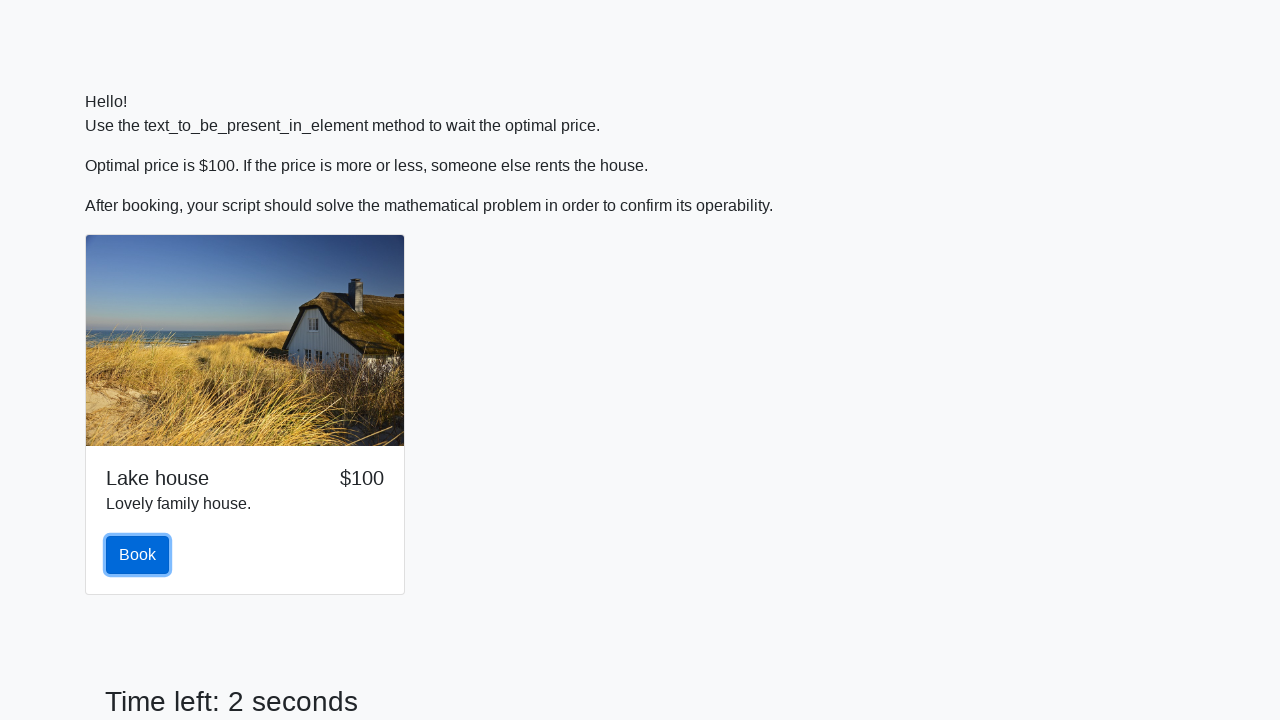

Filled answer field with calculated value: 2.434713105750088 on #answer
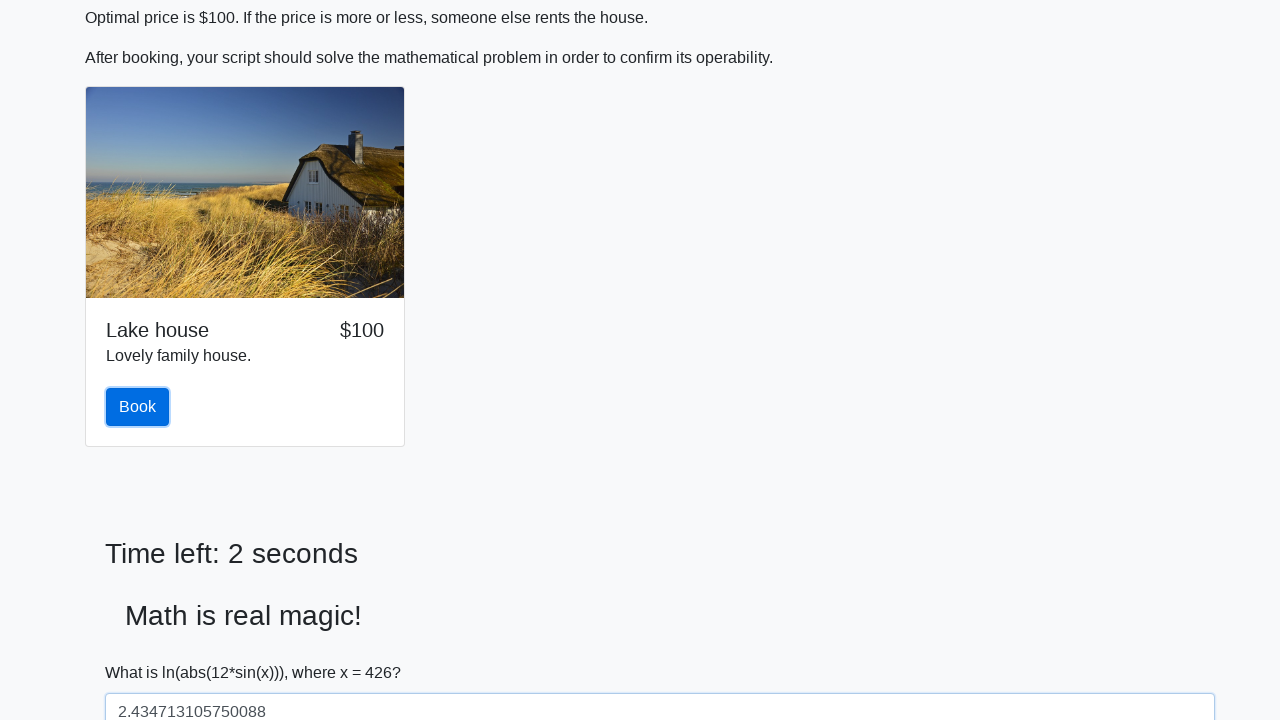

Clicked solve button to submit the answer at (143, 651) on #solve
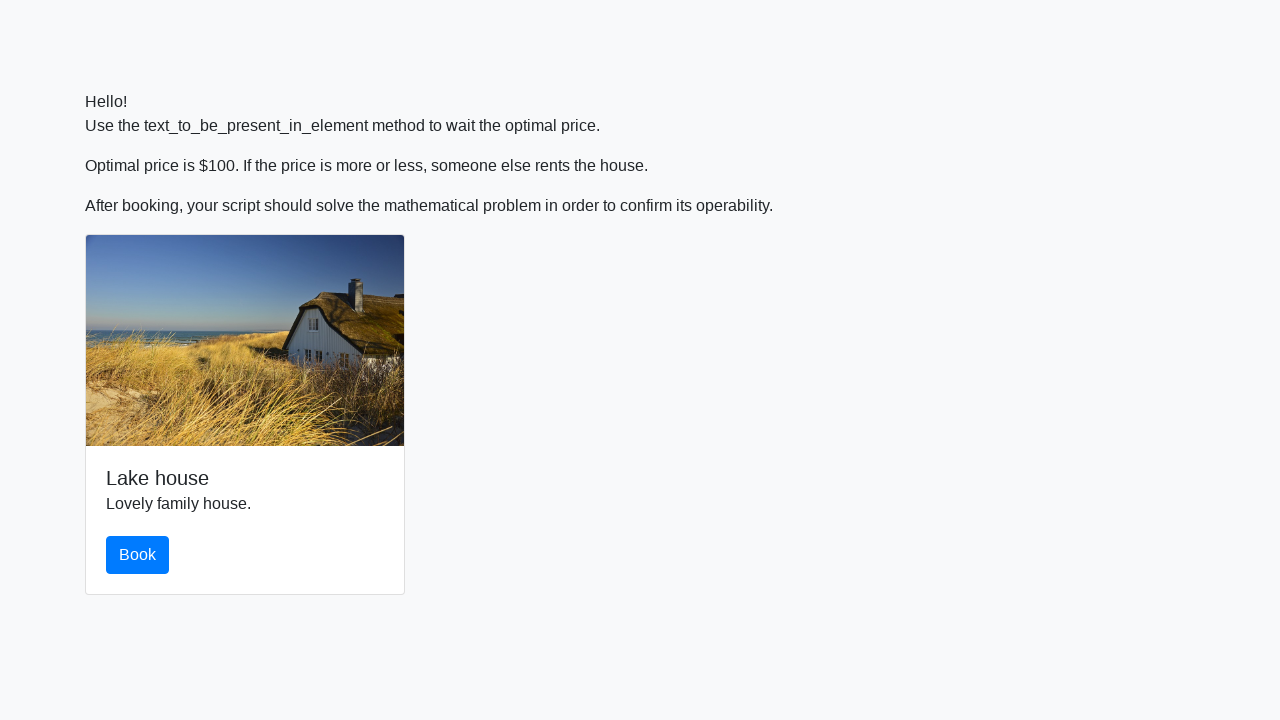

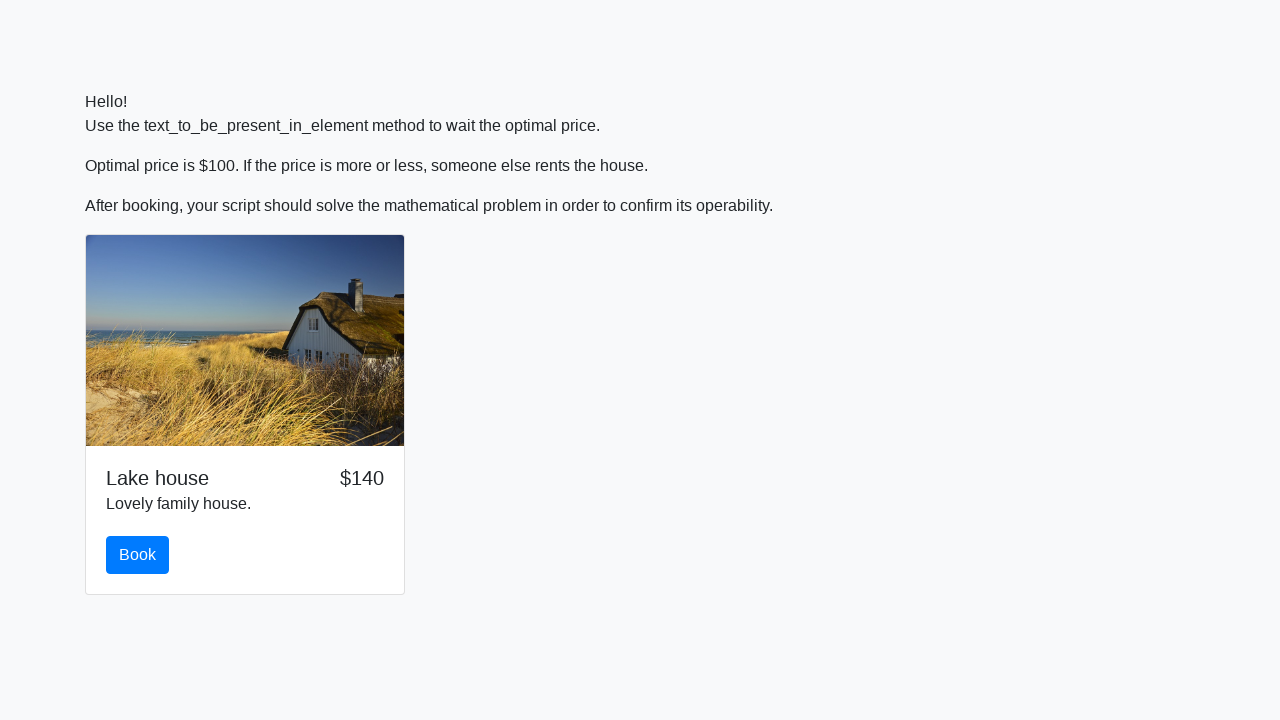